Tests the vowels, spaces and symbols filter button by clicking it and verifying the output contains only those characters

Starting URL: https://rioran.github.io/ru_vowels_filter/main.html

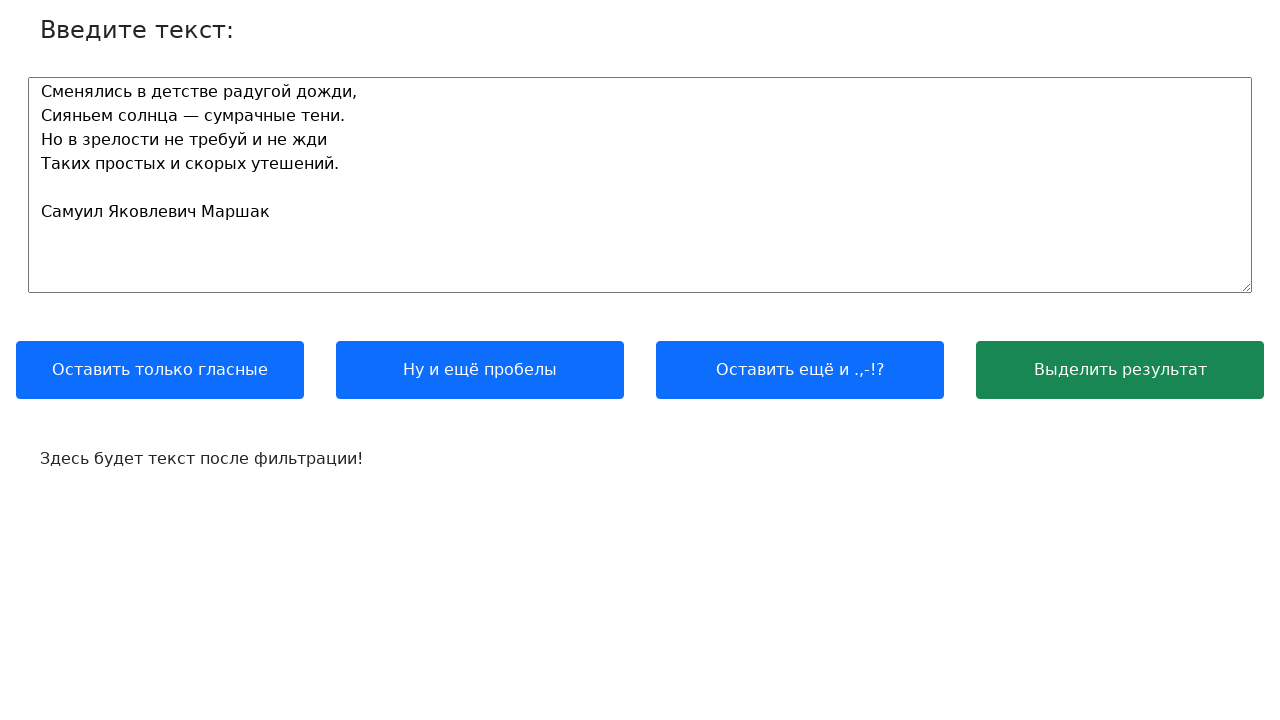

Waited for text input label to load
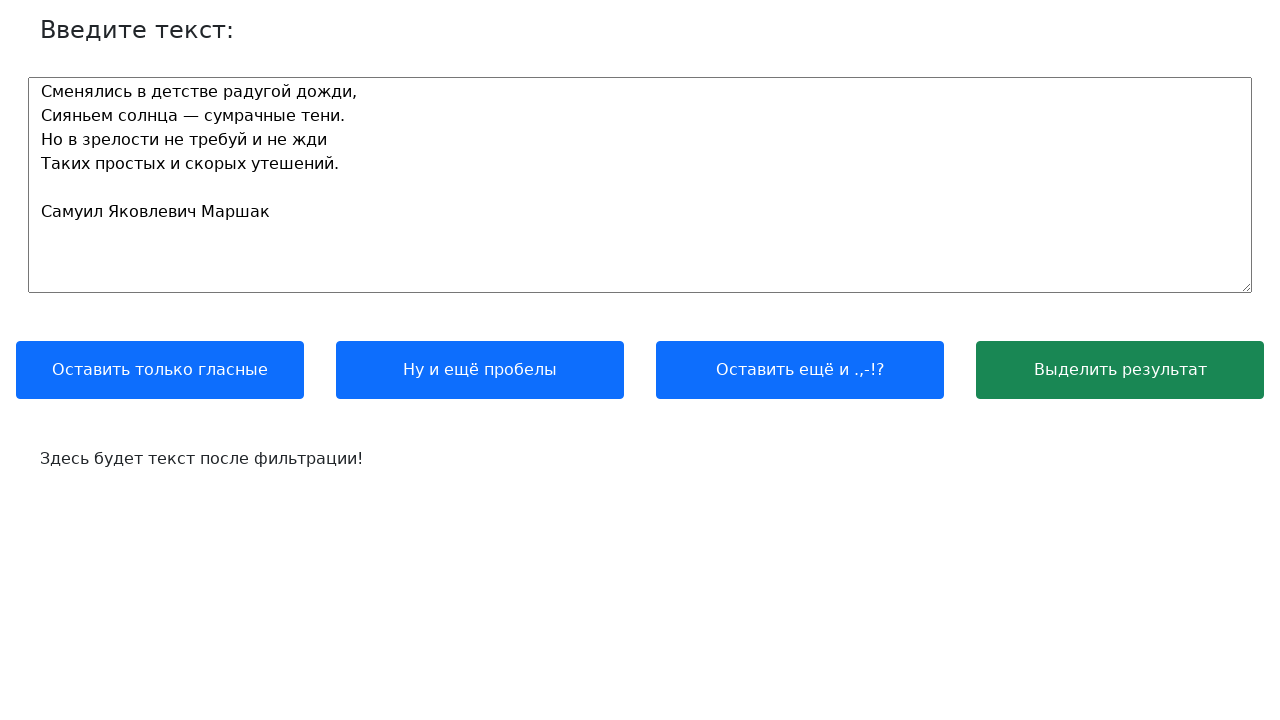

Clicked 'Оставить ещё и .,-!?' filter button to show vowels, spaces and symbols only at (800, 370) on text=Оставить ещё и
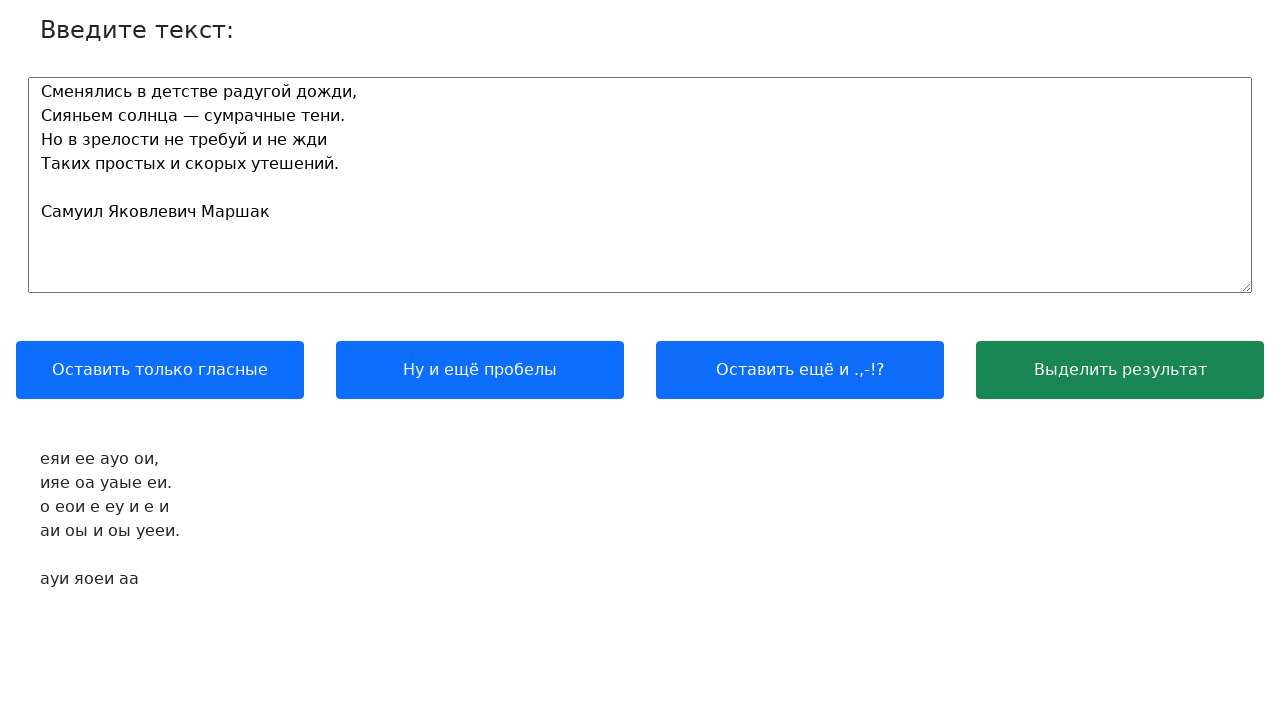

Output updated and text output element is visible
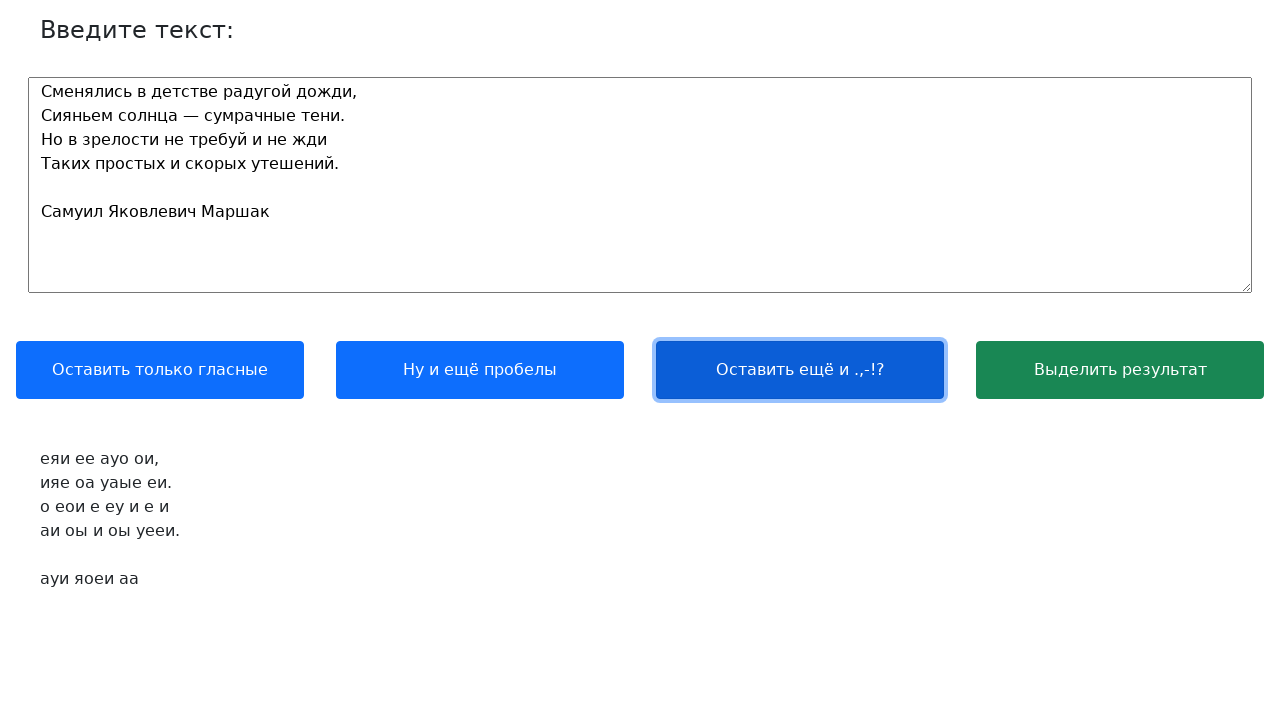

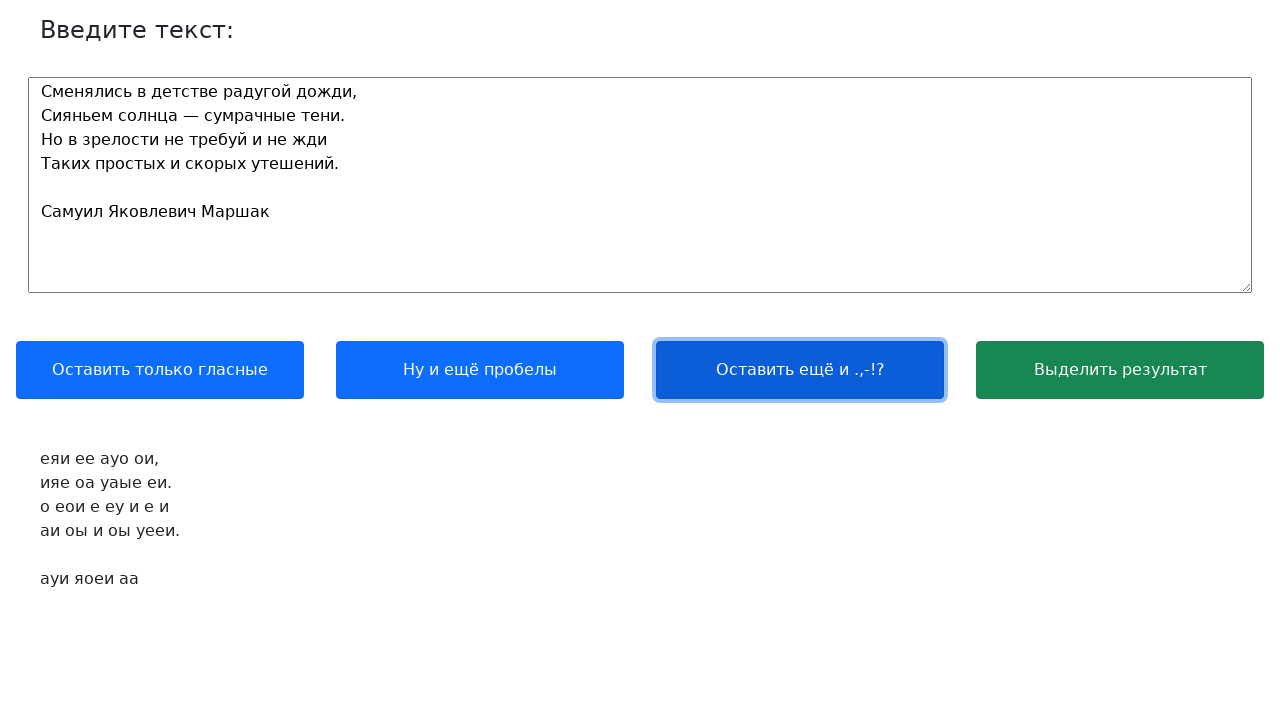